Tests drag and drop functionality by dragging an element from a source area and dropping it into a target area on a demo automation testing site.

Starting URL: https://demo.automationtesting.in/Static.html

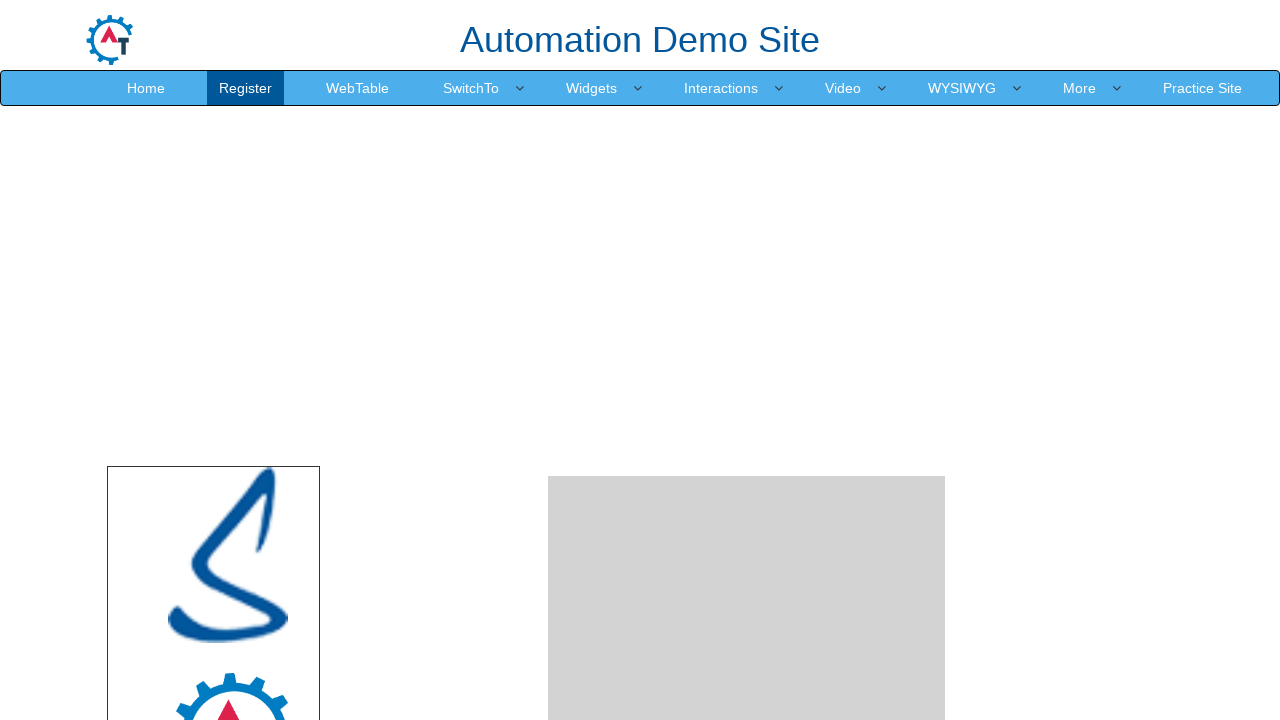

Waited for drag area element to be visible
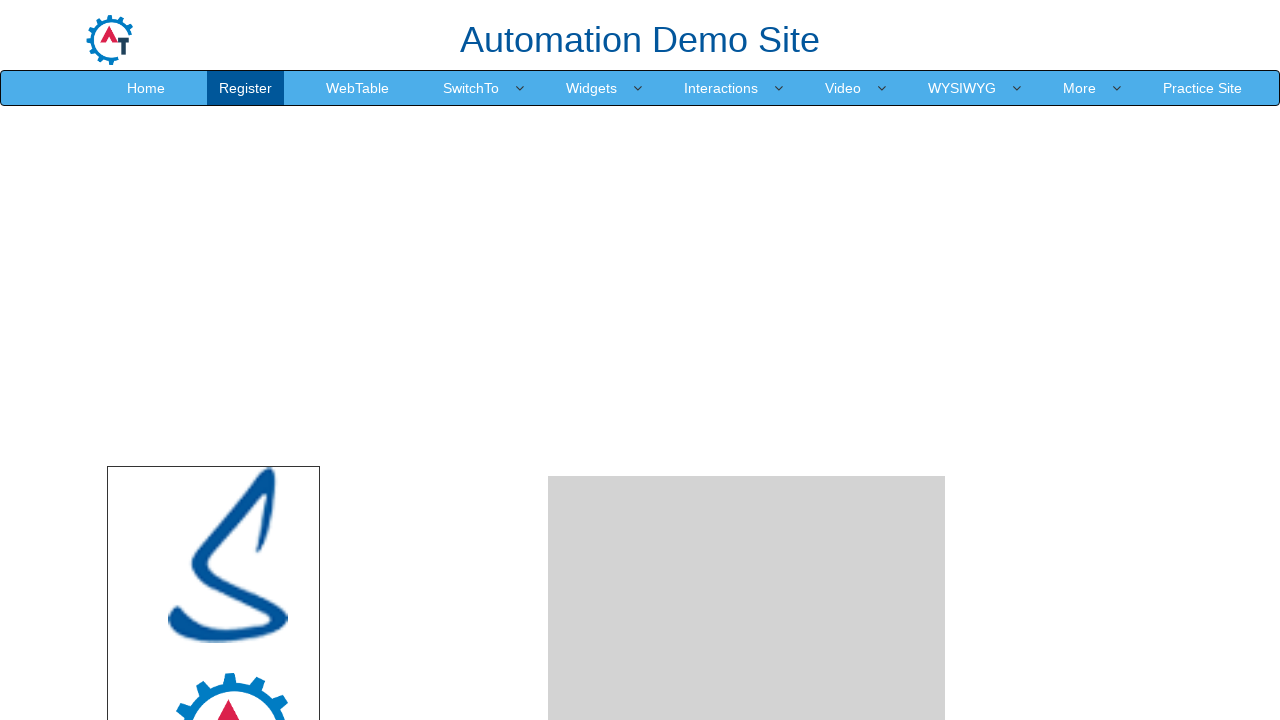

Waited for drop area element to be visible
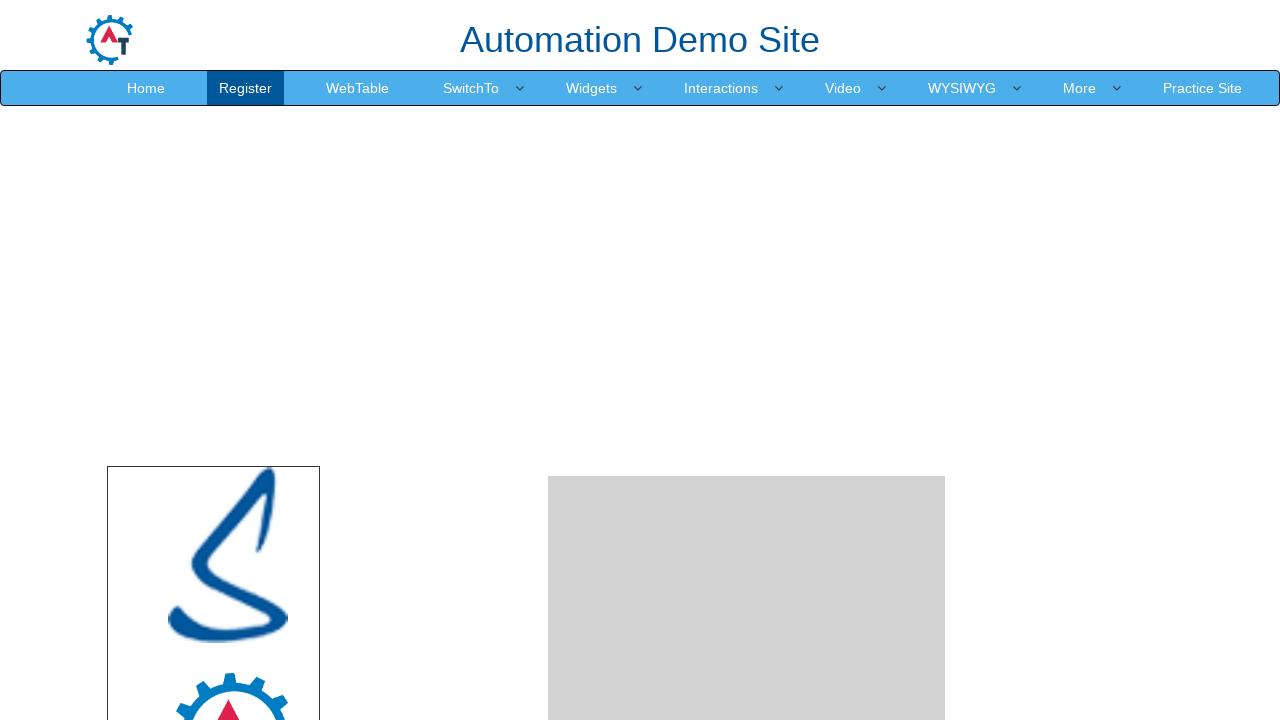

Located drag area element
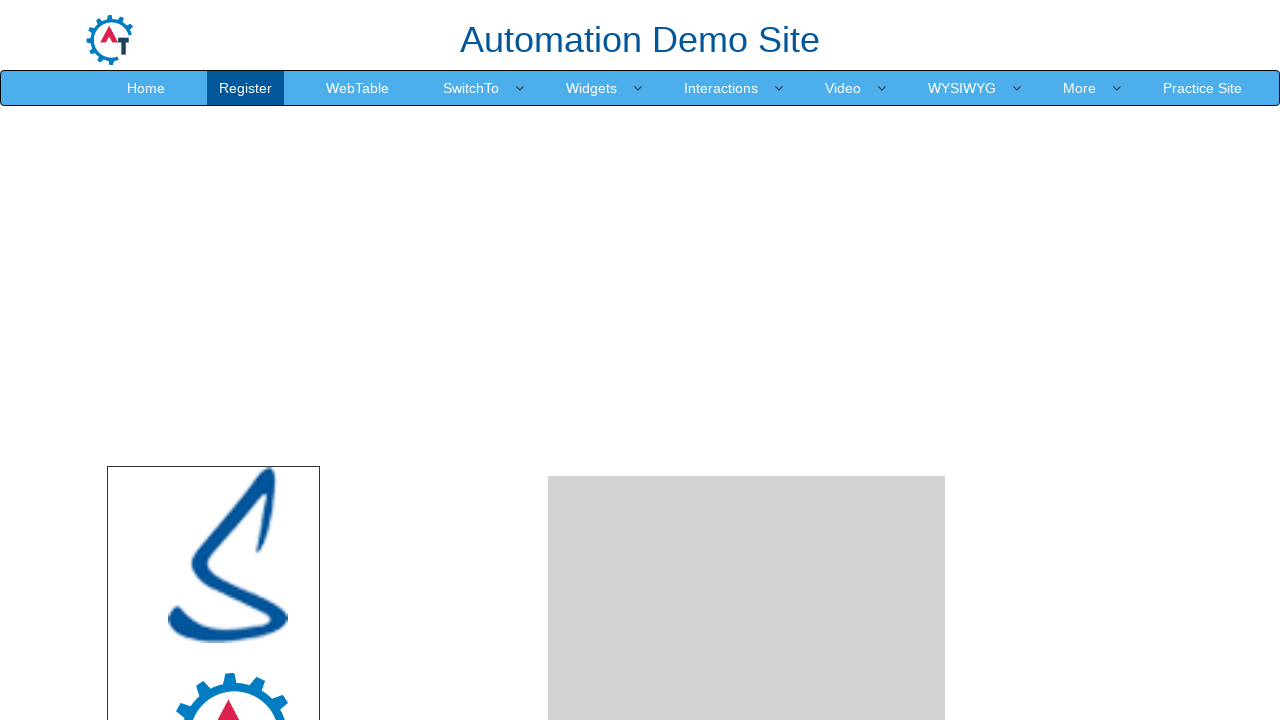

Located drop area element
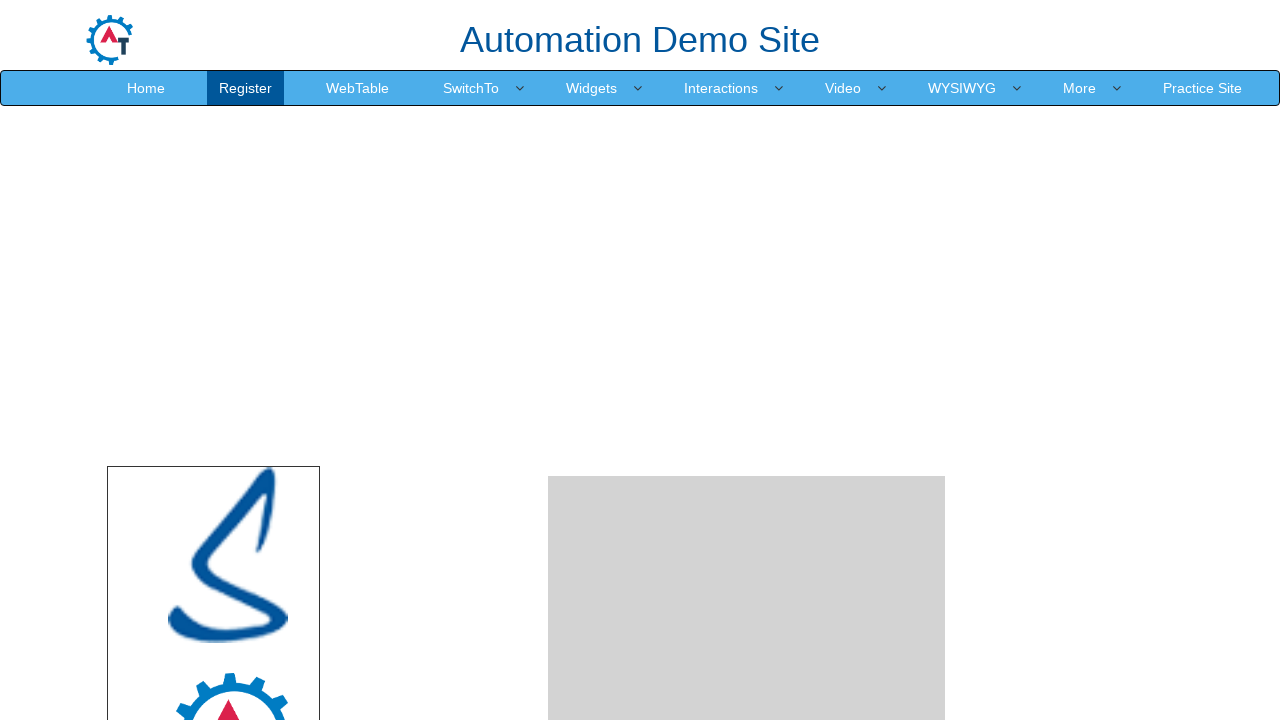

Dragged element from source area and dropped it into target area at (747, 481)
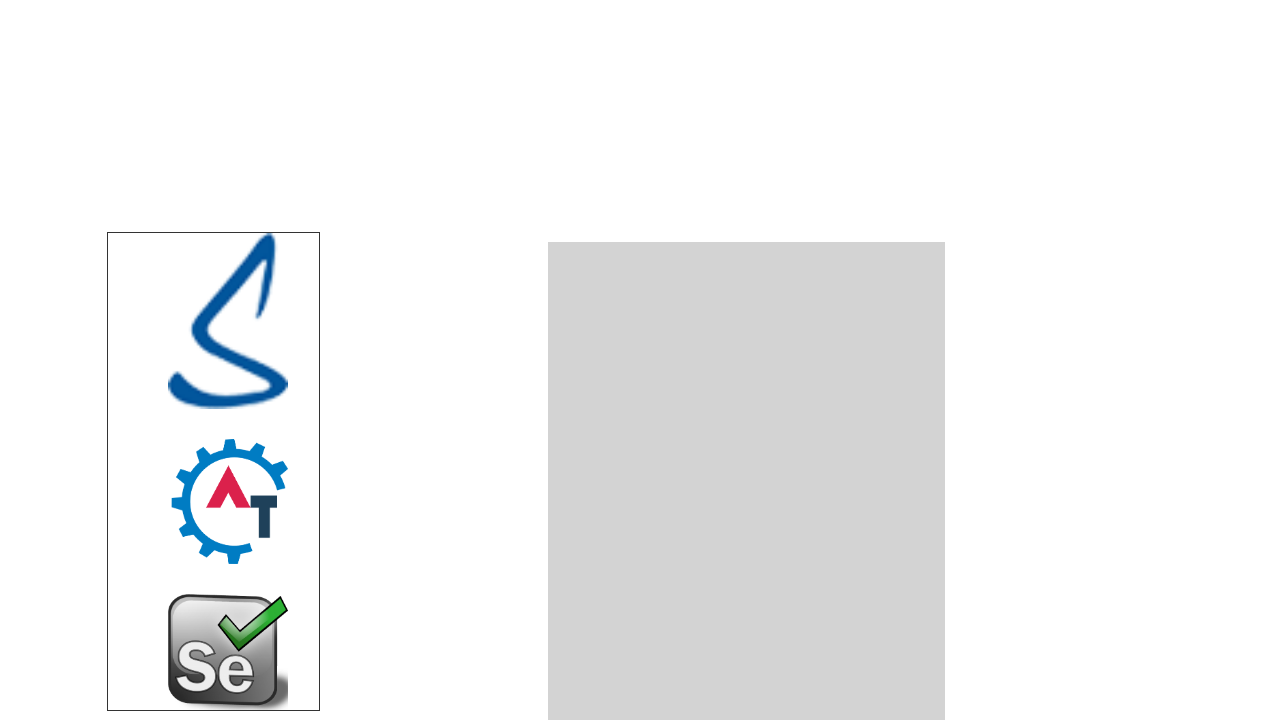

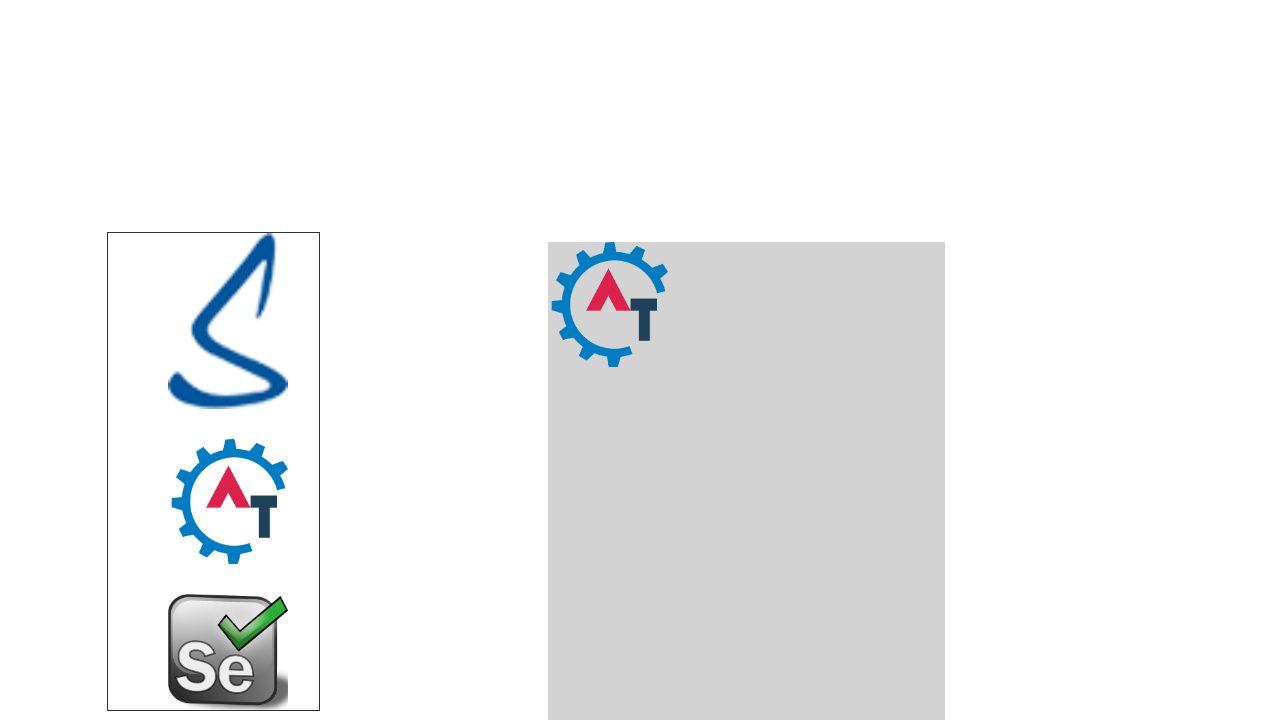